Tests input functionality by clearing and typing text into the search input field

Starting URL: https://www.toutiao.com/

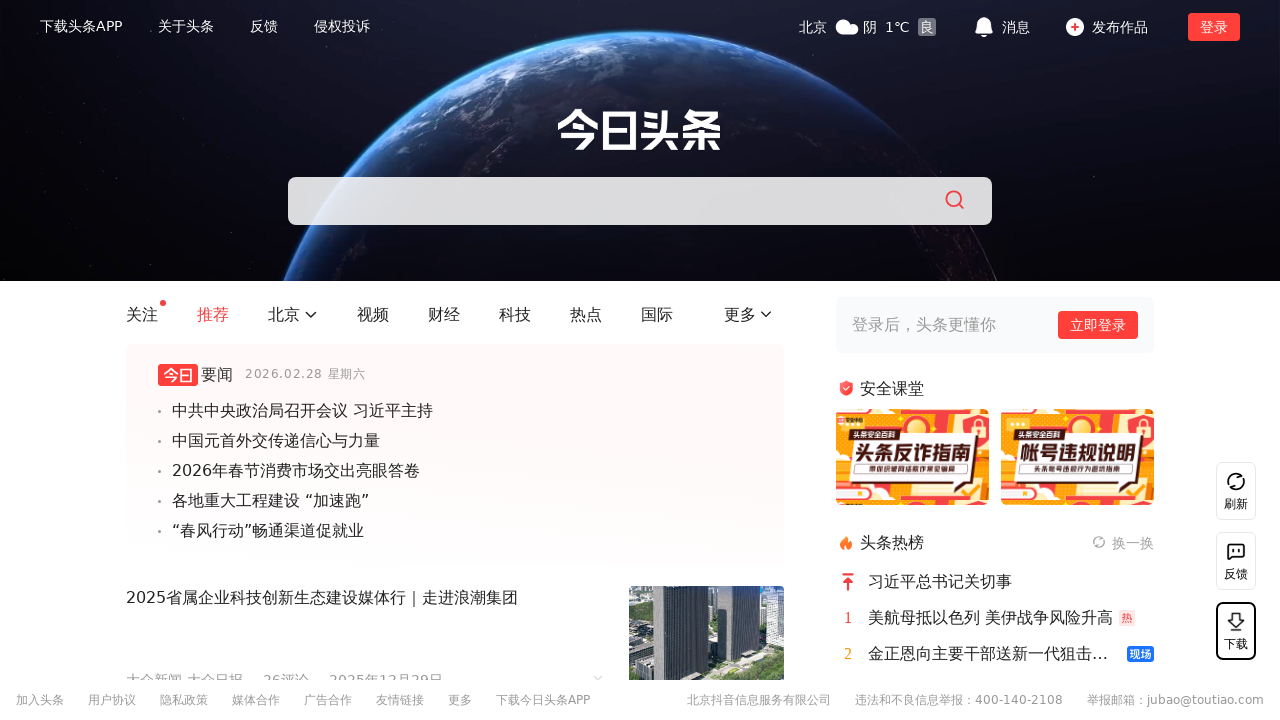

Waited 2 seconds for page to load
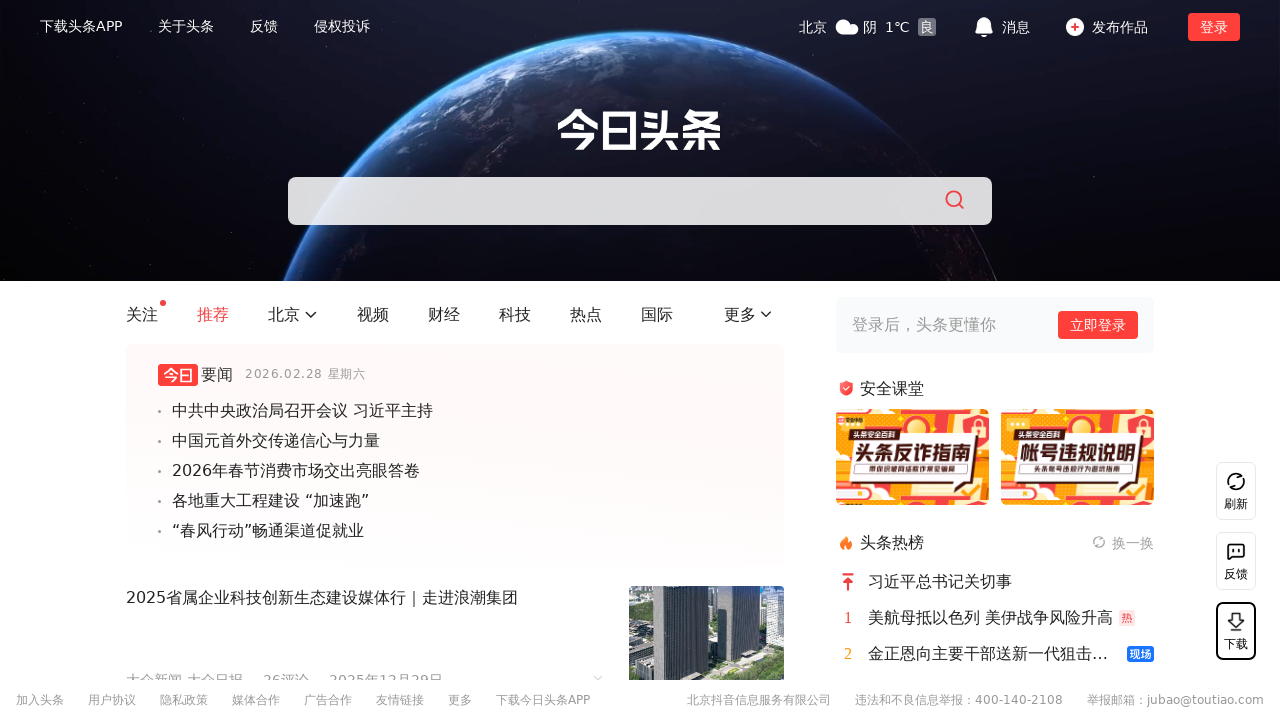

Located search input field by XPath
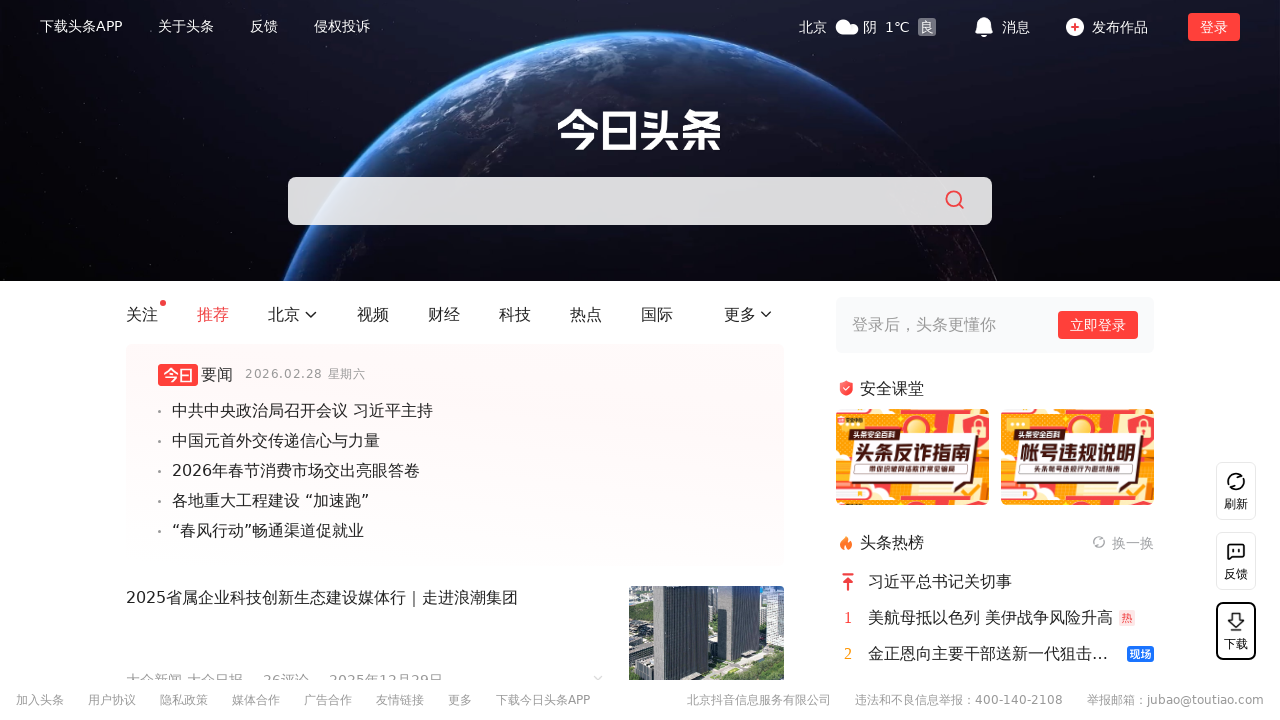

Cleared search input field on xpath=//*[@id='root']/div/div[4]/div/div[1]/input
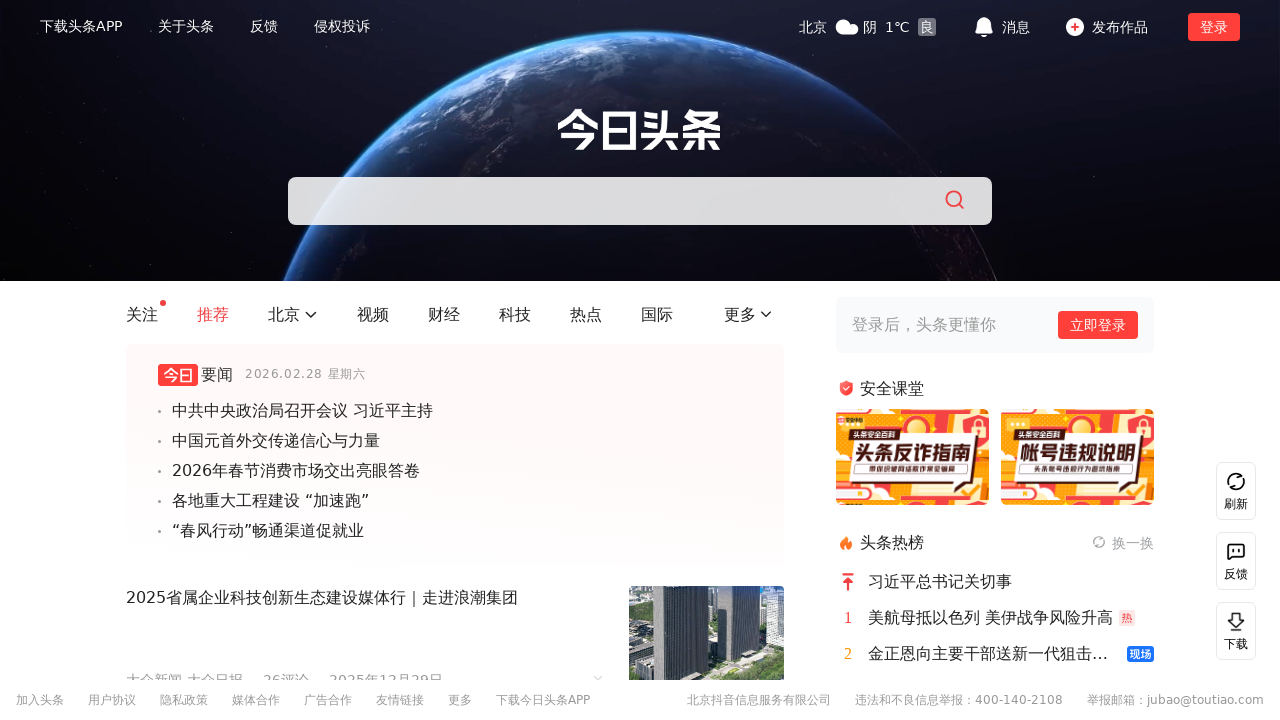

Typed '测试' into search input field on xpath=//*[@id='root']/div/div[4]/div/div[1]/input
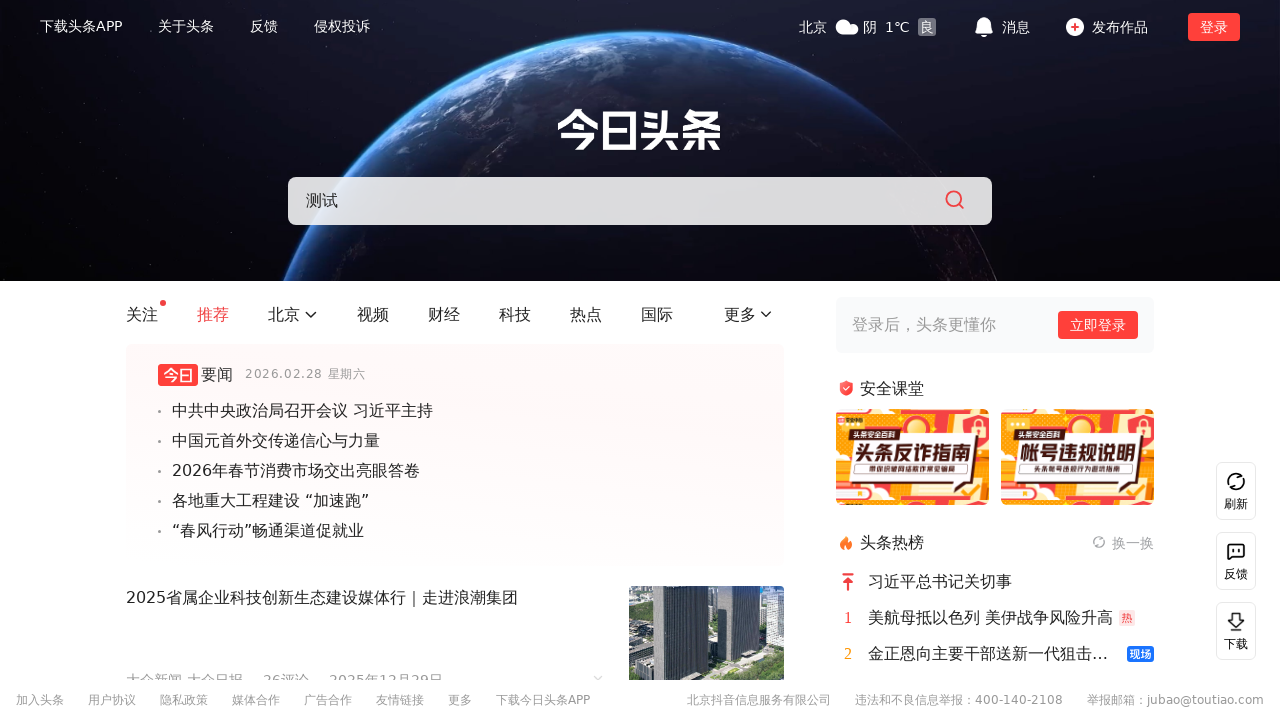

Waited 1 second to observe search input effect
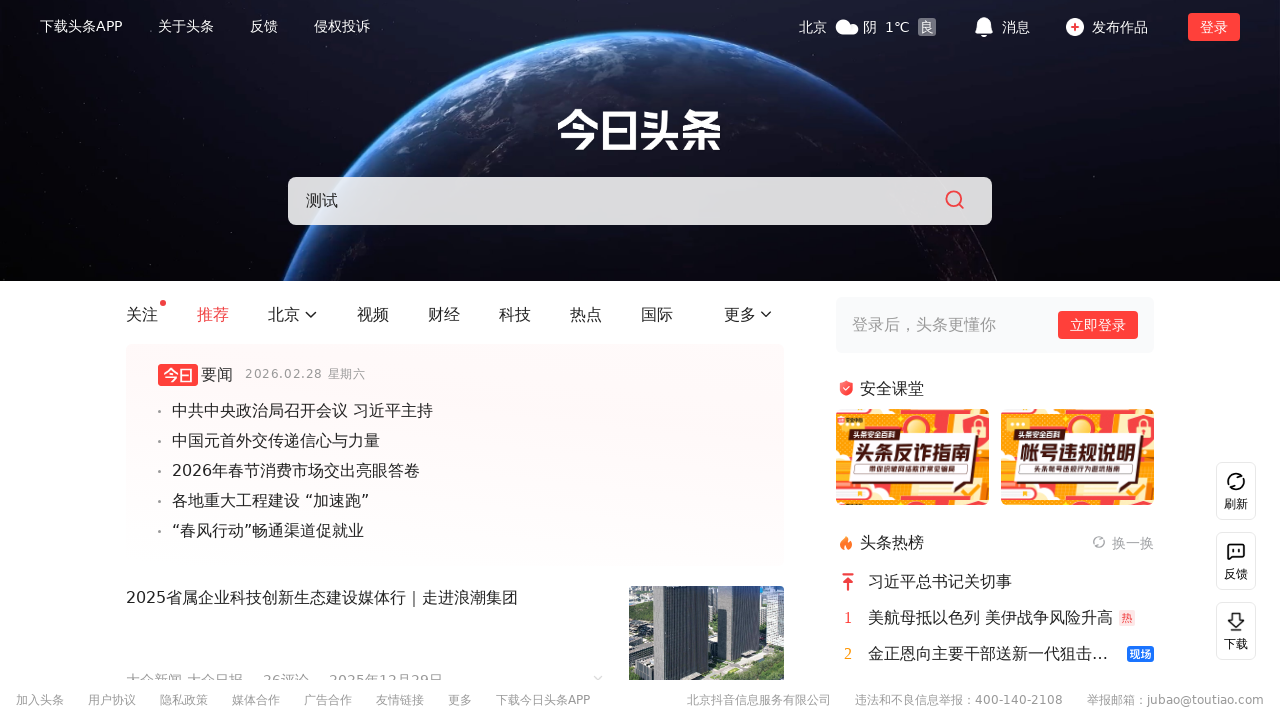

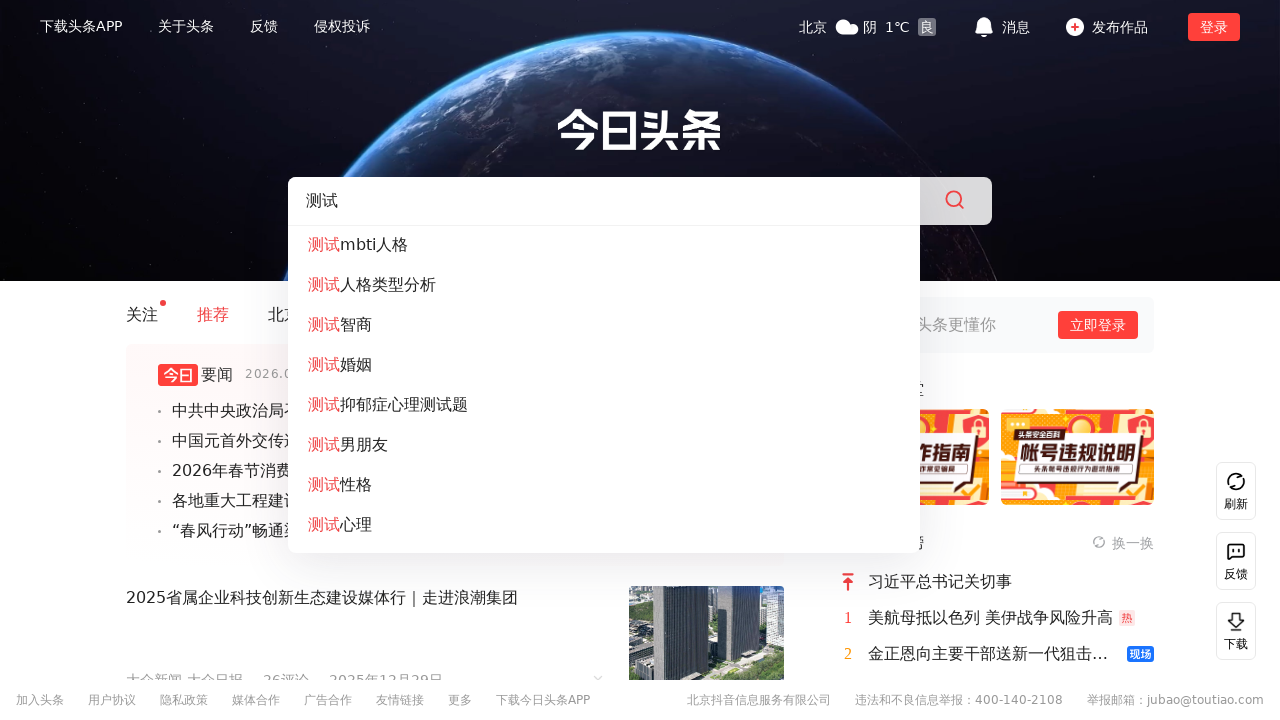